Tests dynamic loading functionality using fluent wait approach by clicking start button and waiting for content to load.

Starting URL: https://the-internet.herokuapp.com/dynamic_loading/1

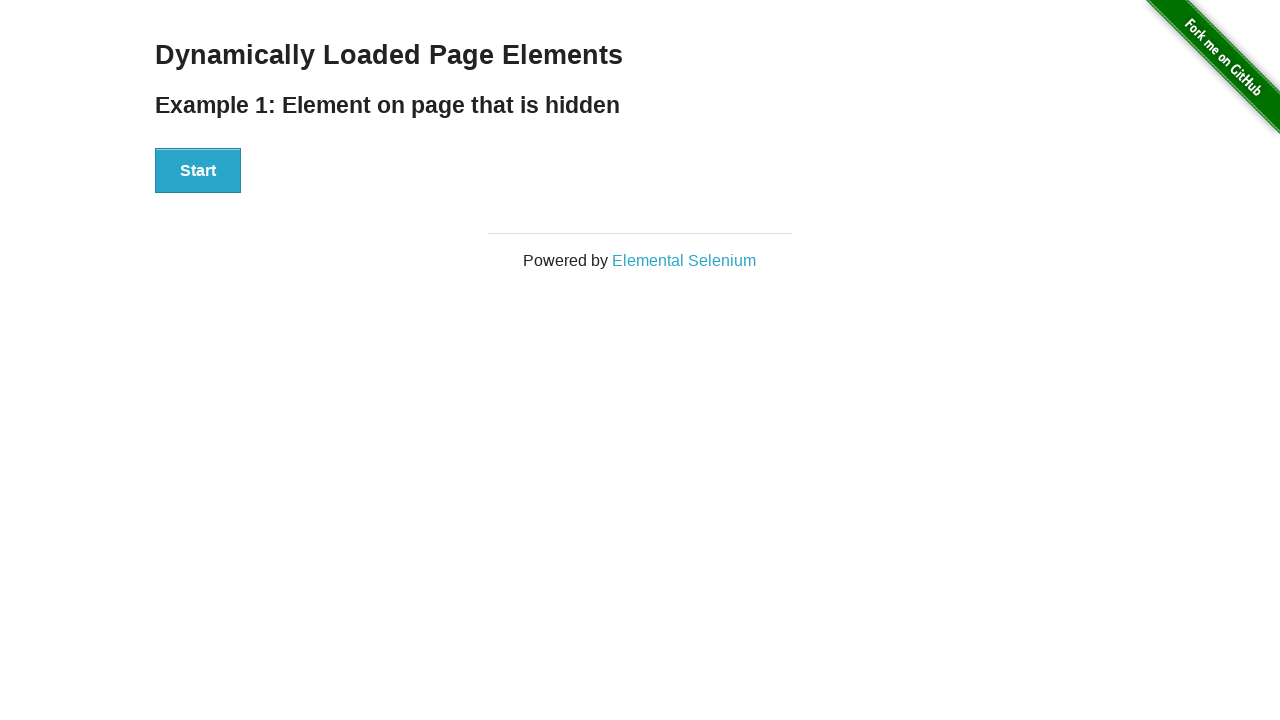

Clicked start button to trigger dynamic loading at (198, 171) on #start button
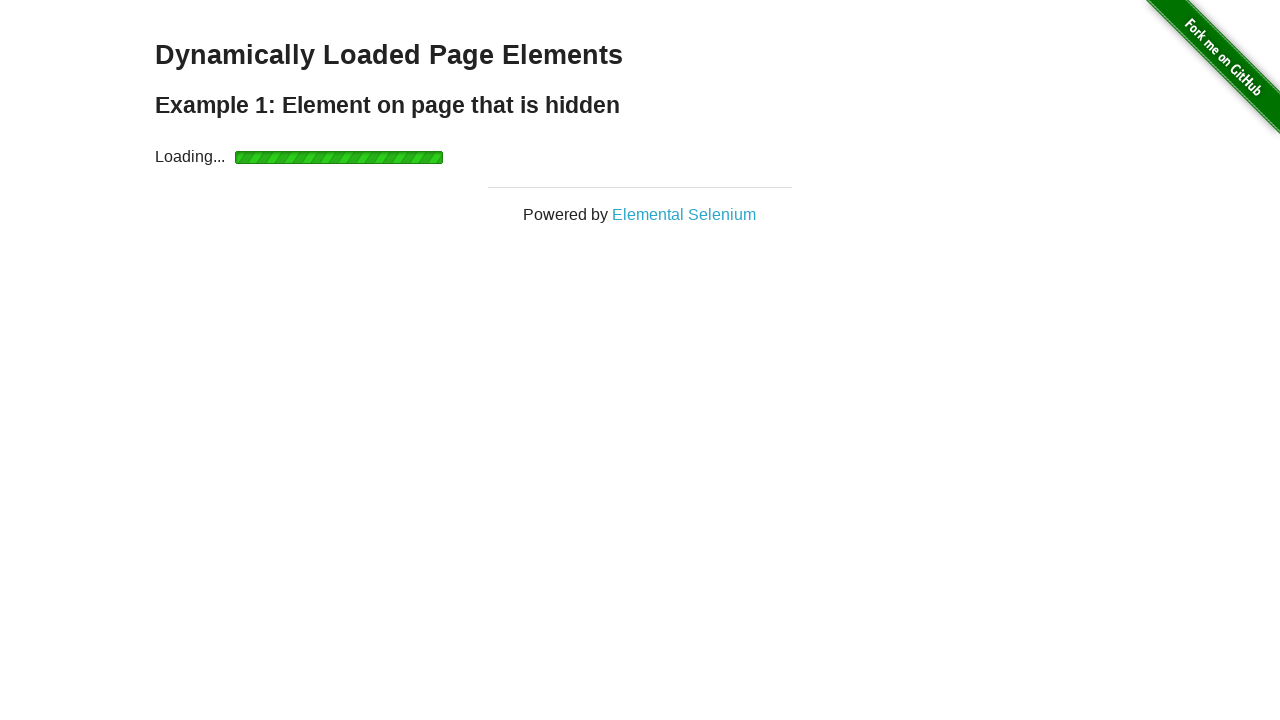

Waited for finish element to become visible (fluent wait completed)
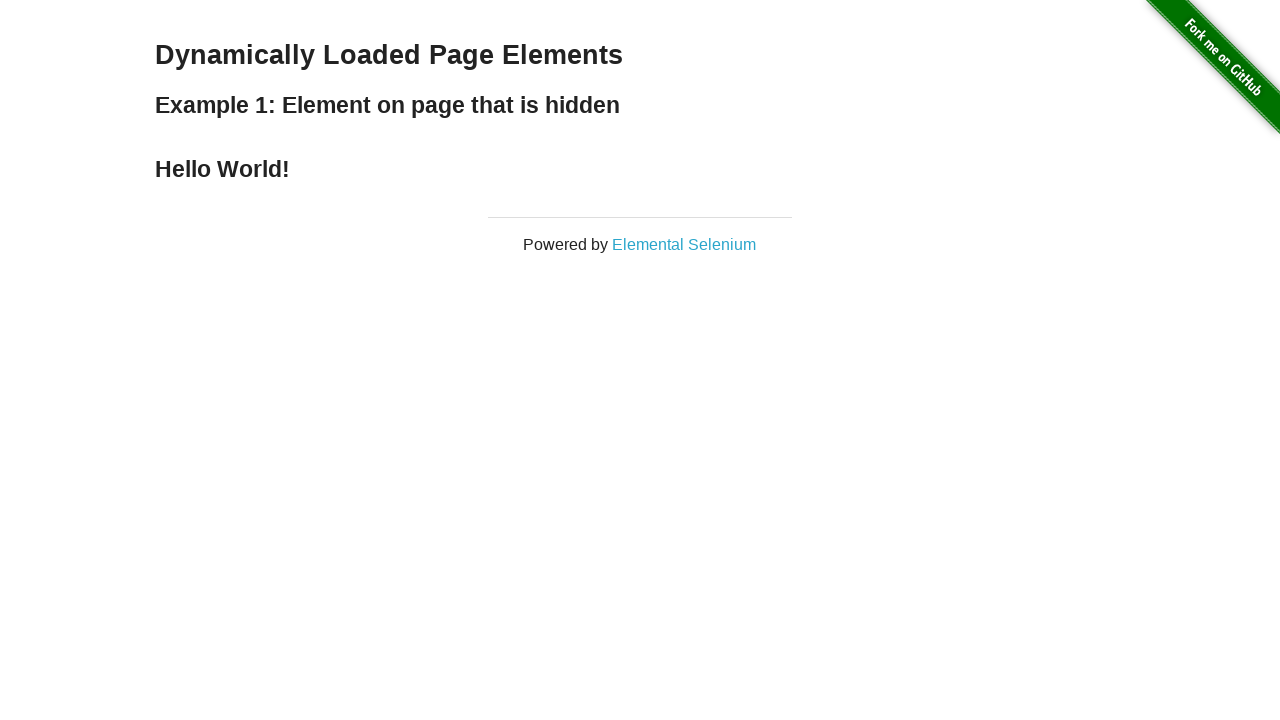

Located finish element for verification
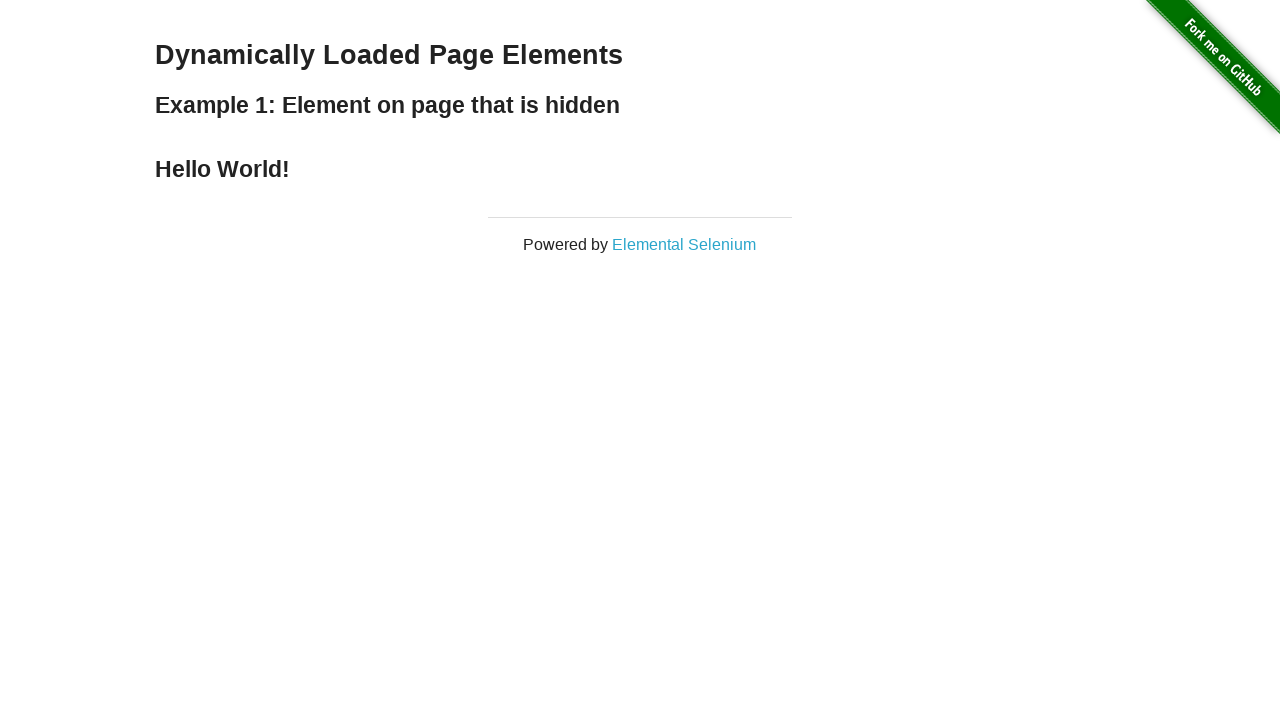

Confirmed finish element is visible - dynamic content loaded successfully
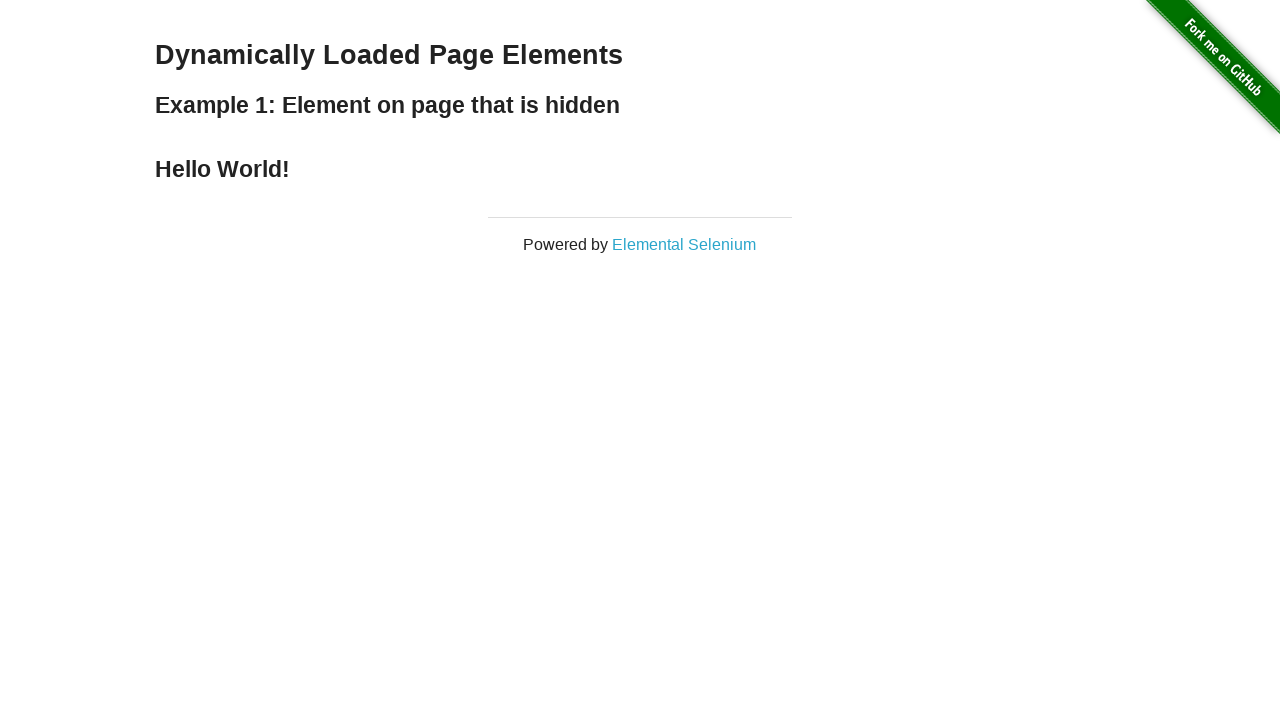

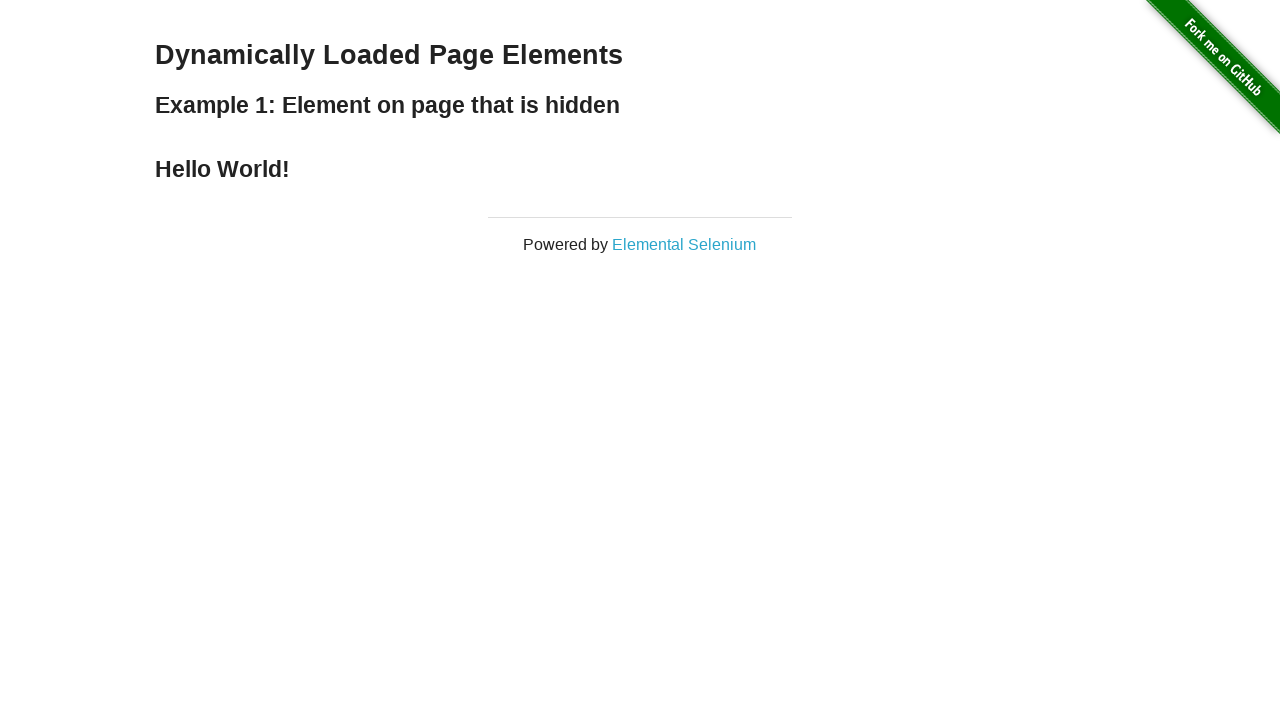